Tests checkbox functionality by locating two checkboxes and clicking them if they are not already selected, then verifying both are selected

Starting URL: https://the-internet.herokuapp.com/checkboxes

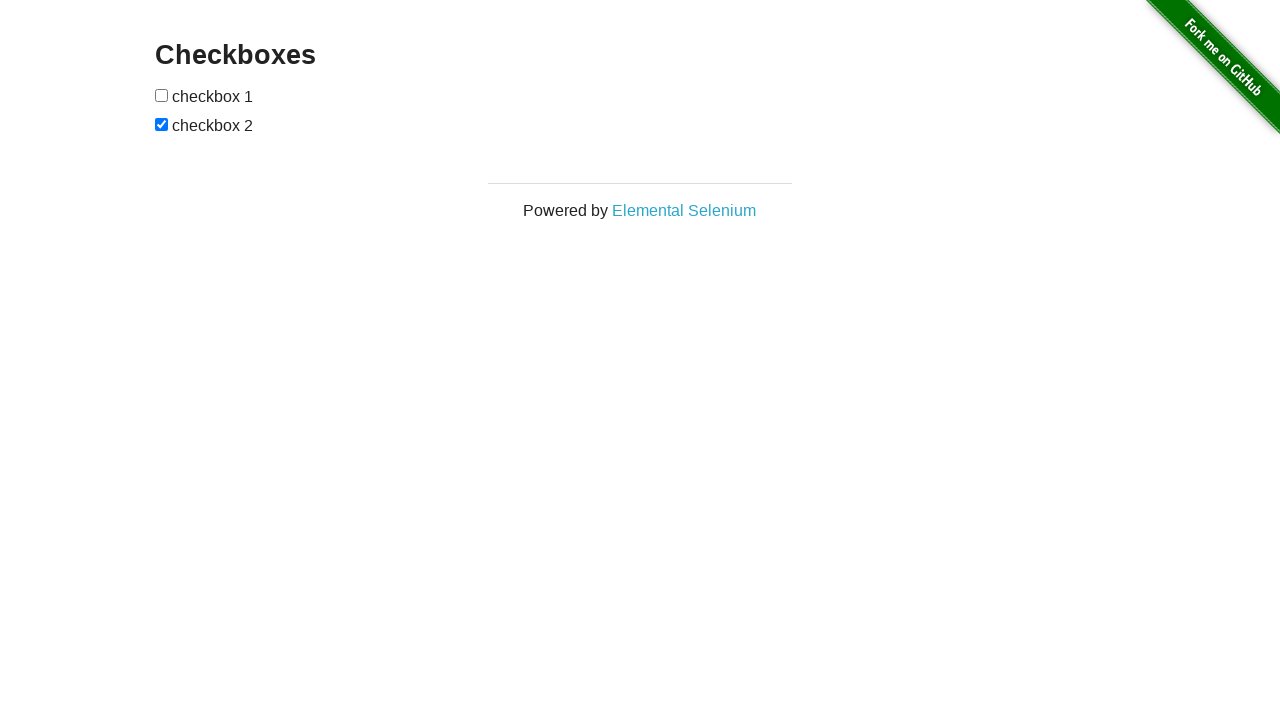

Located first checkbox element
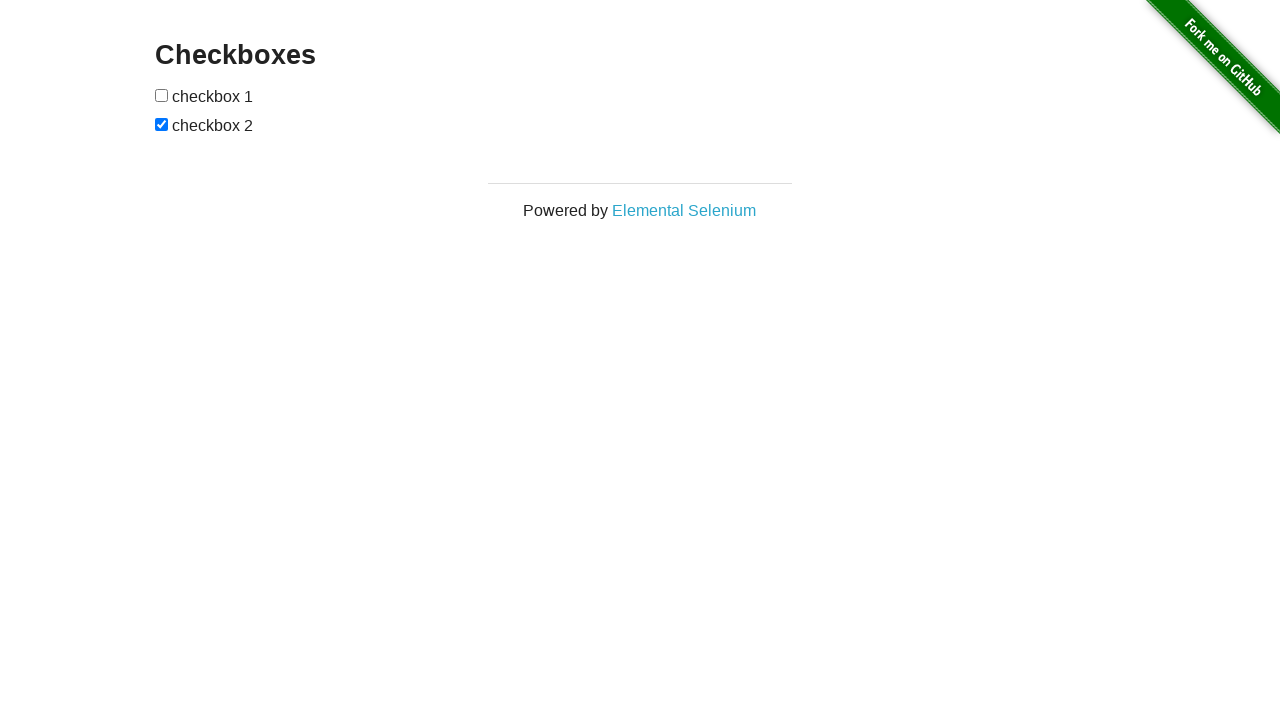

Located second checkbox element
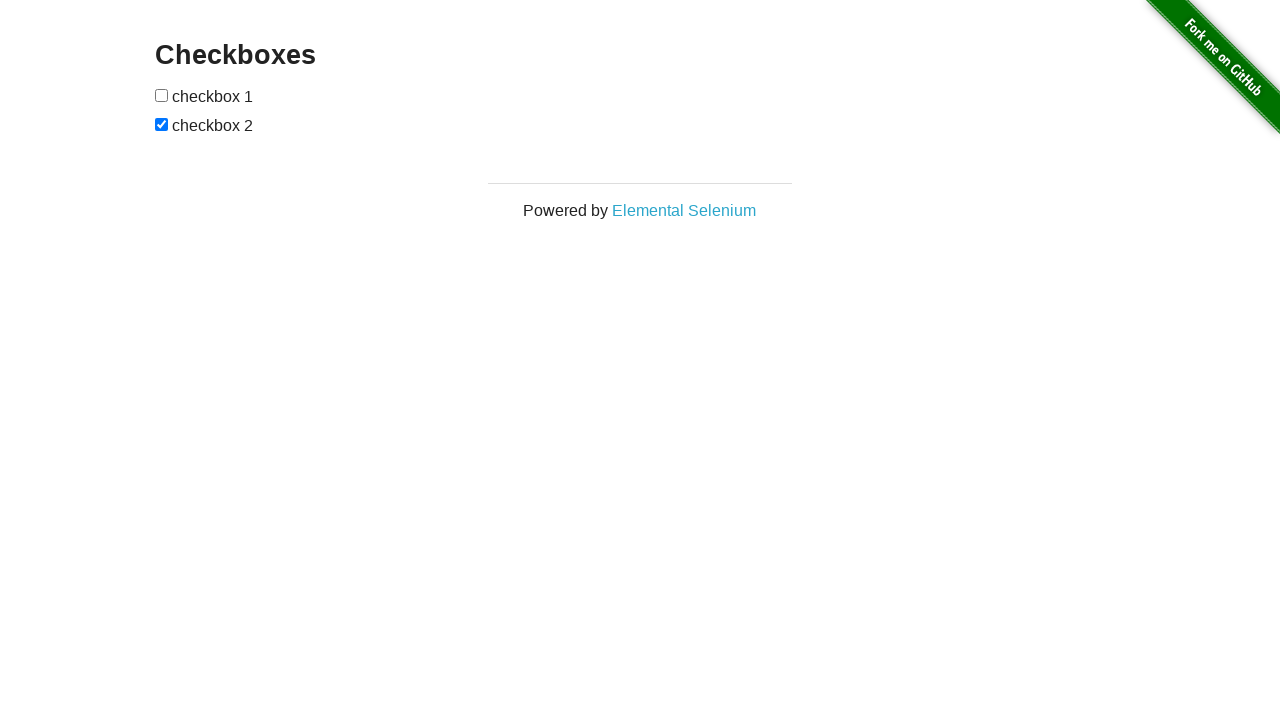

Checked first checkbox - it was not selected
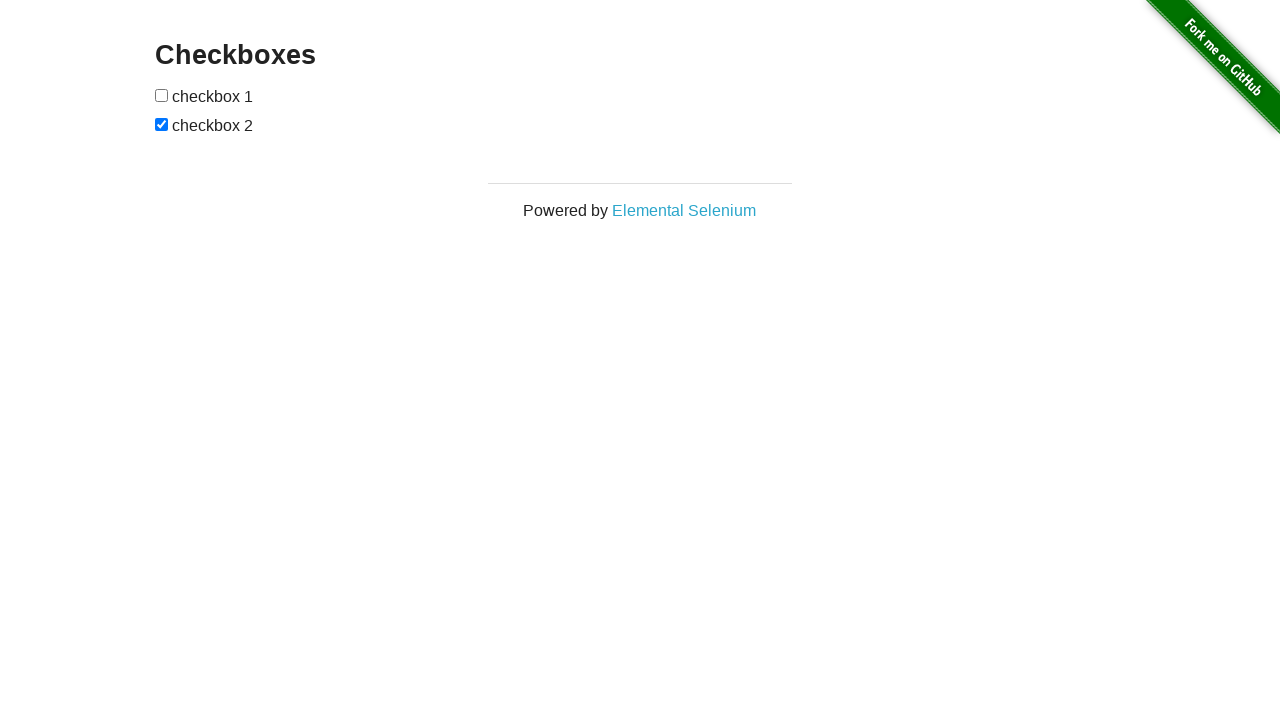

Clicked first checkbox at (162, 95) on (//input[@type='checkbox'])[1]
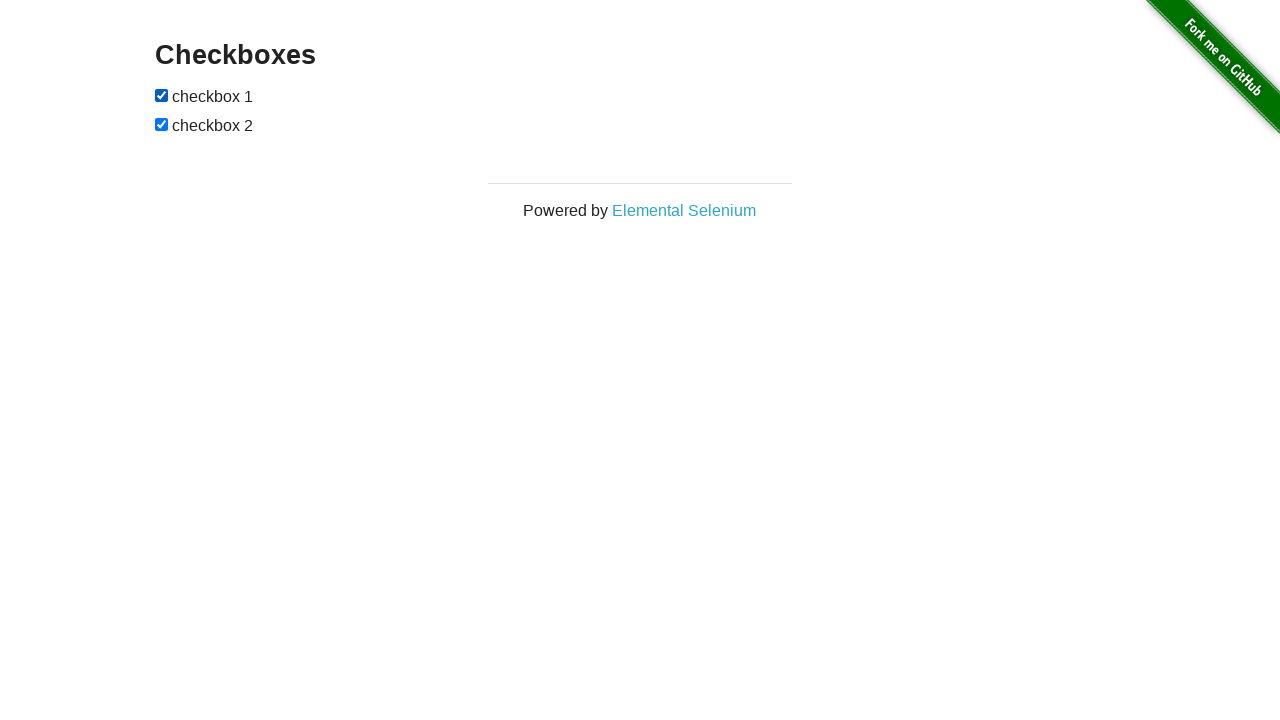

Second checkbox was already selected, skipping click
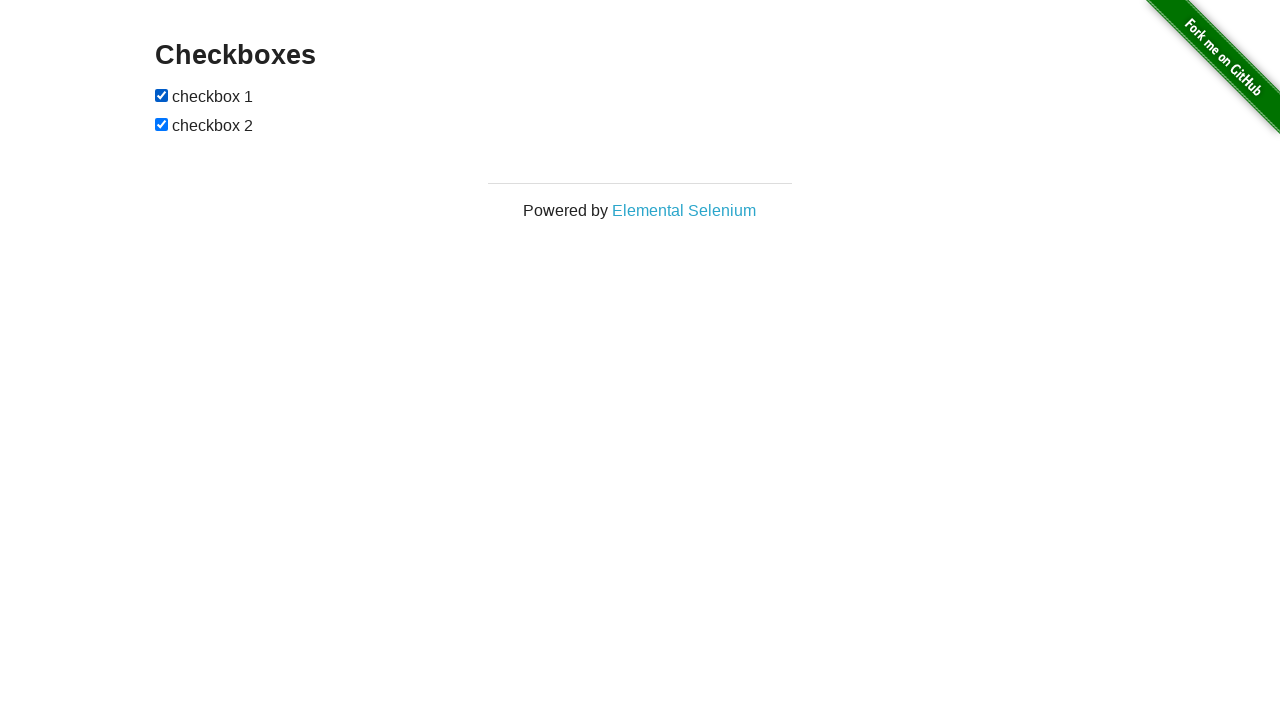

Verified first checkbox is selected
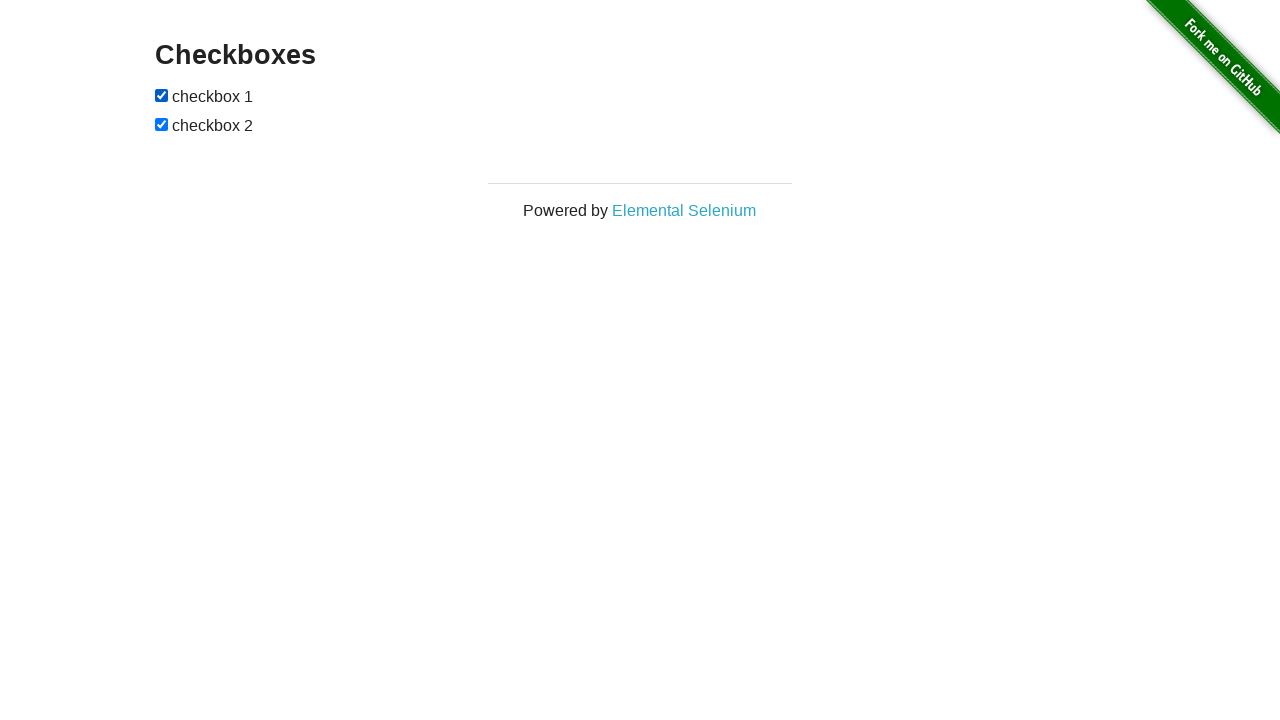

Verified second checkbox is selected
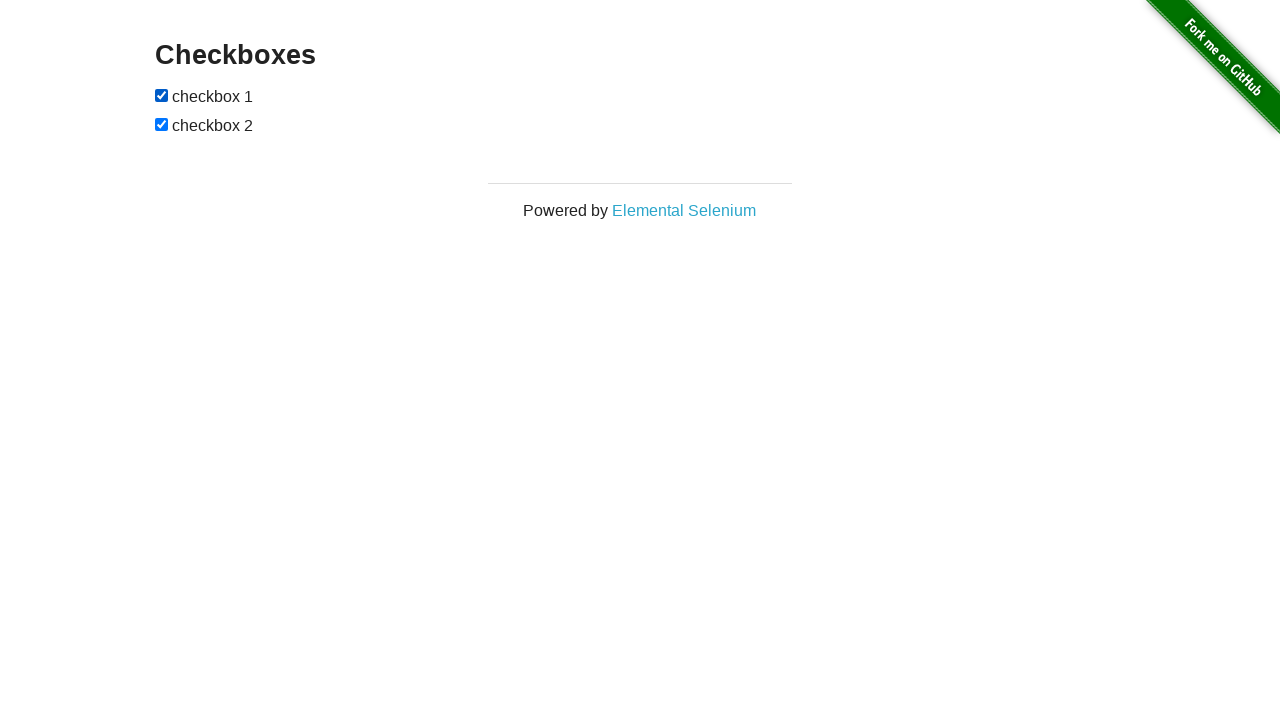

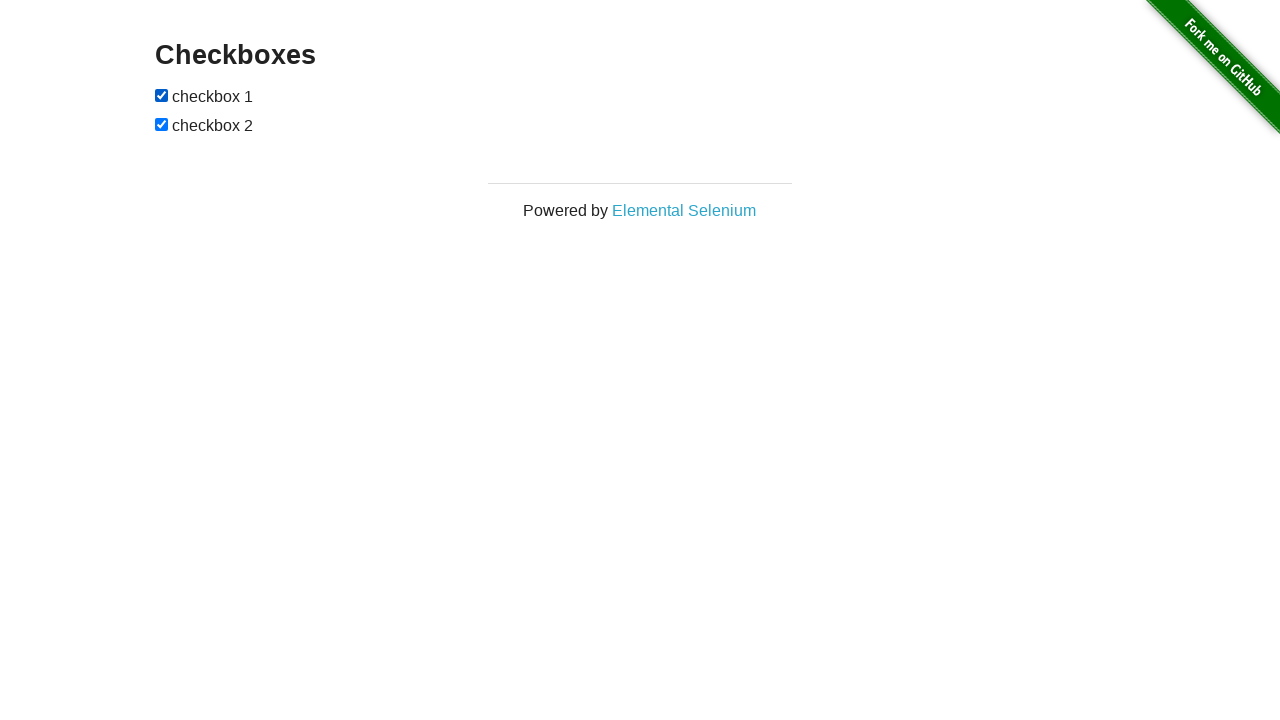